Tests checkbox functionality by verifying initial states of two checkboxes, clicking both to toggle their states, and verifying the changes

Starting URL: https://the-internet.herokuapp.com/checkboxes

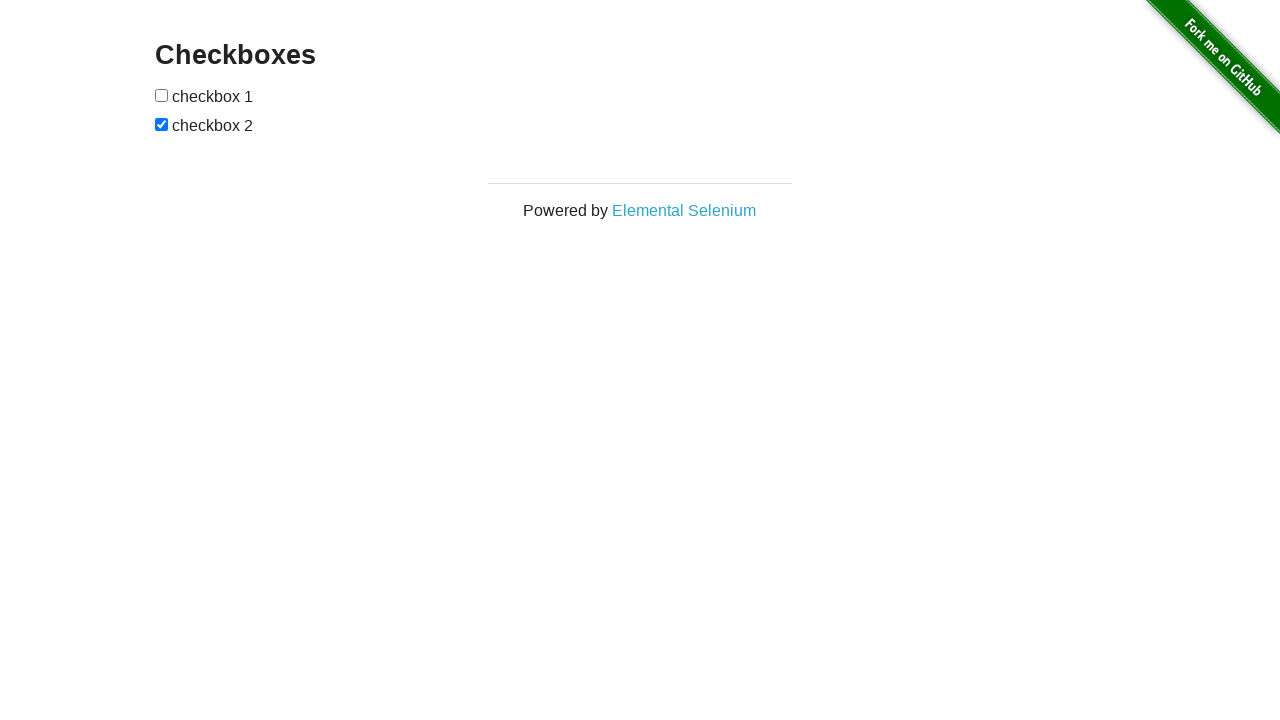

Waited for checkboxes to be visible
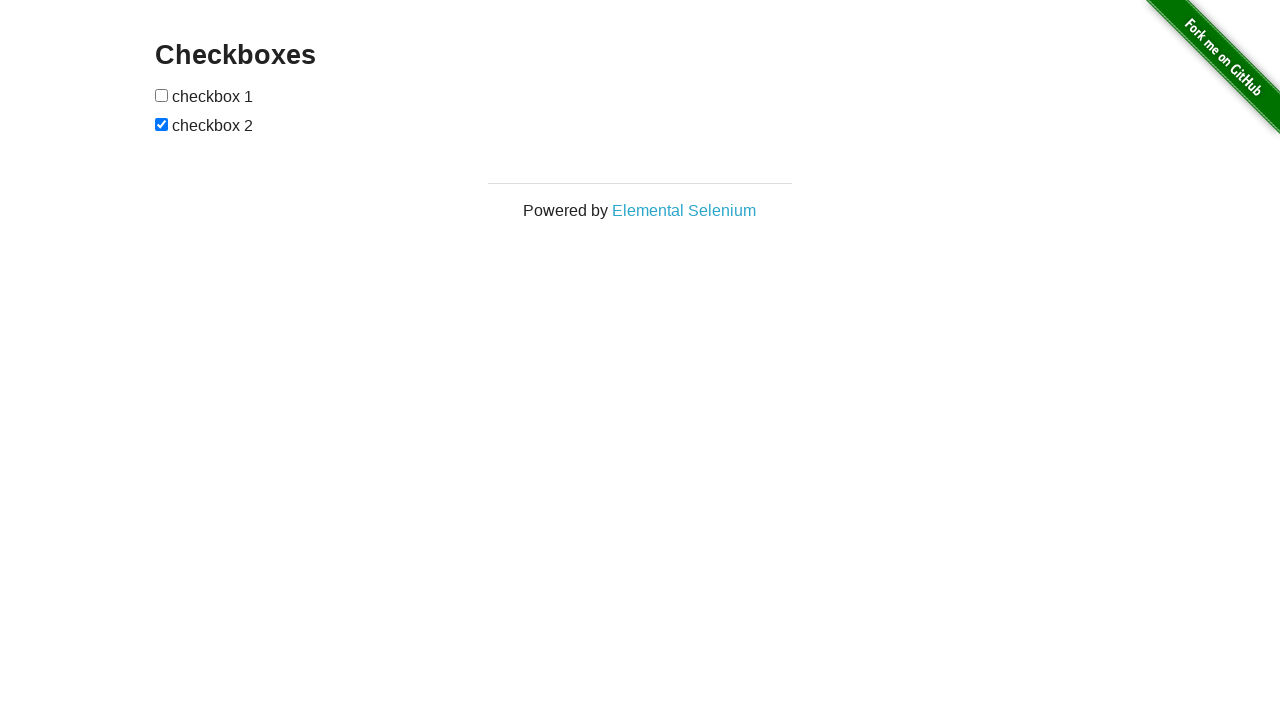

Located all checkbox elements
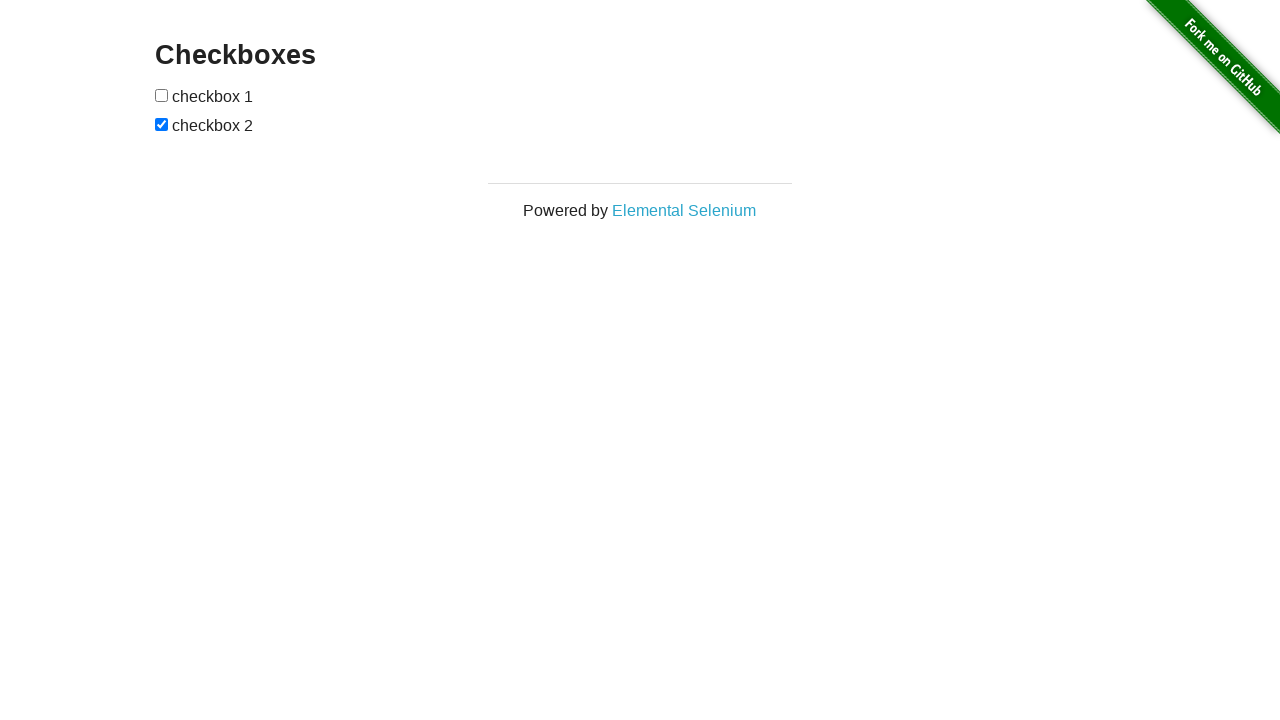

Verified first checkbox is initially unchecked
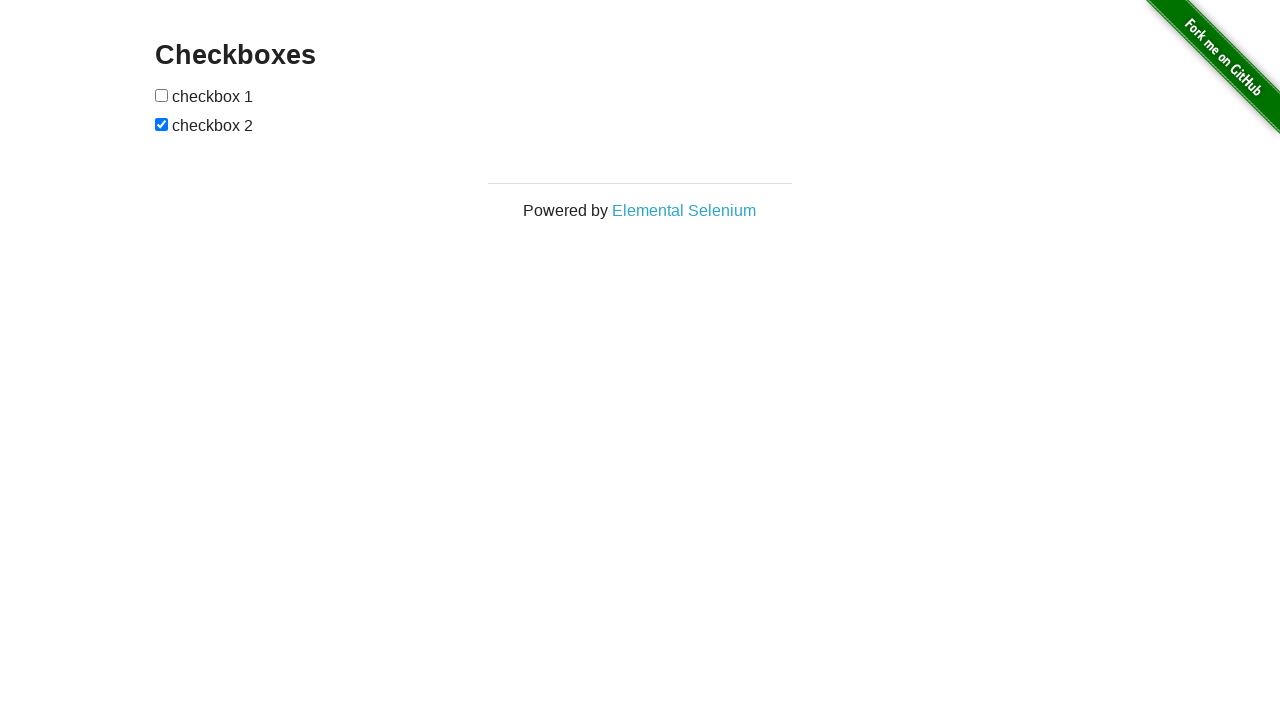

Verified second checkbox is initially checked
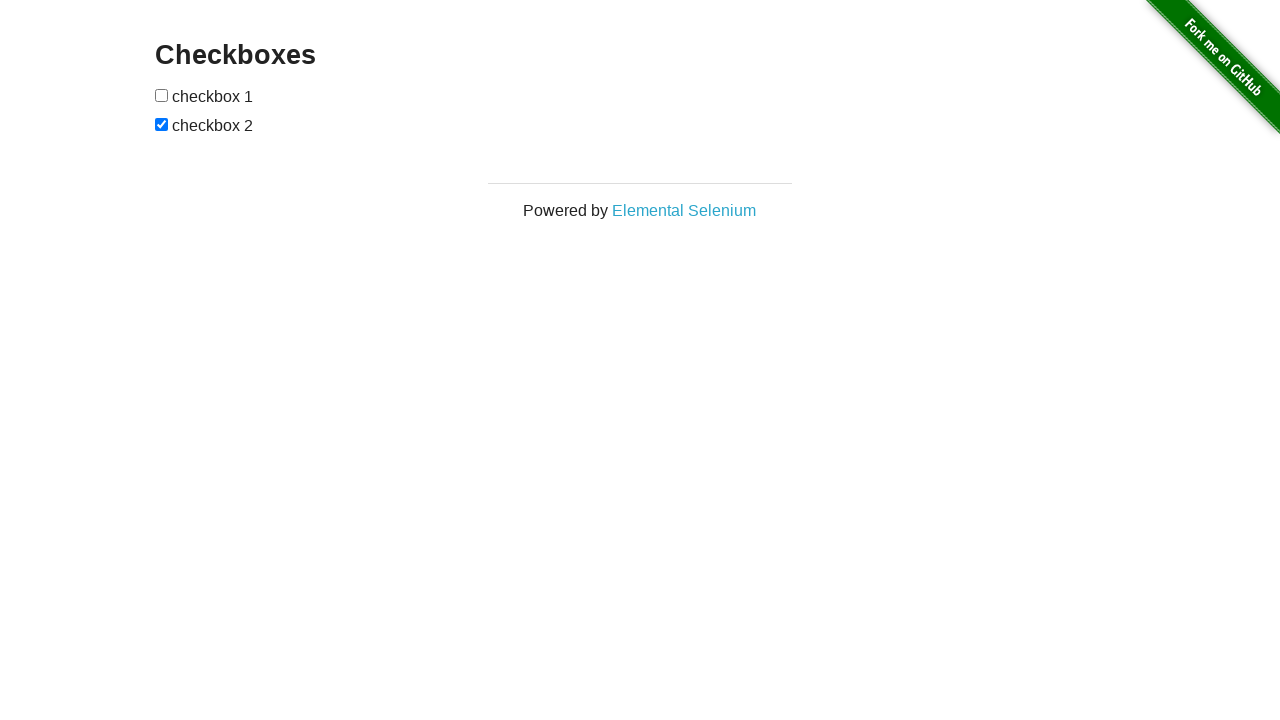

Clicked first checkbox to toggle it at (162, 95) on input[type='checkbox'] >> nth=0
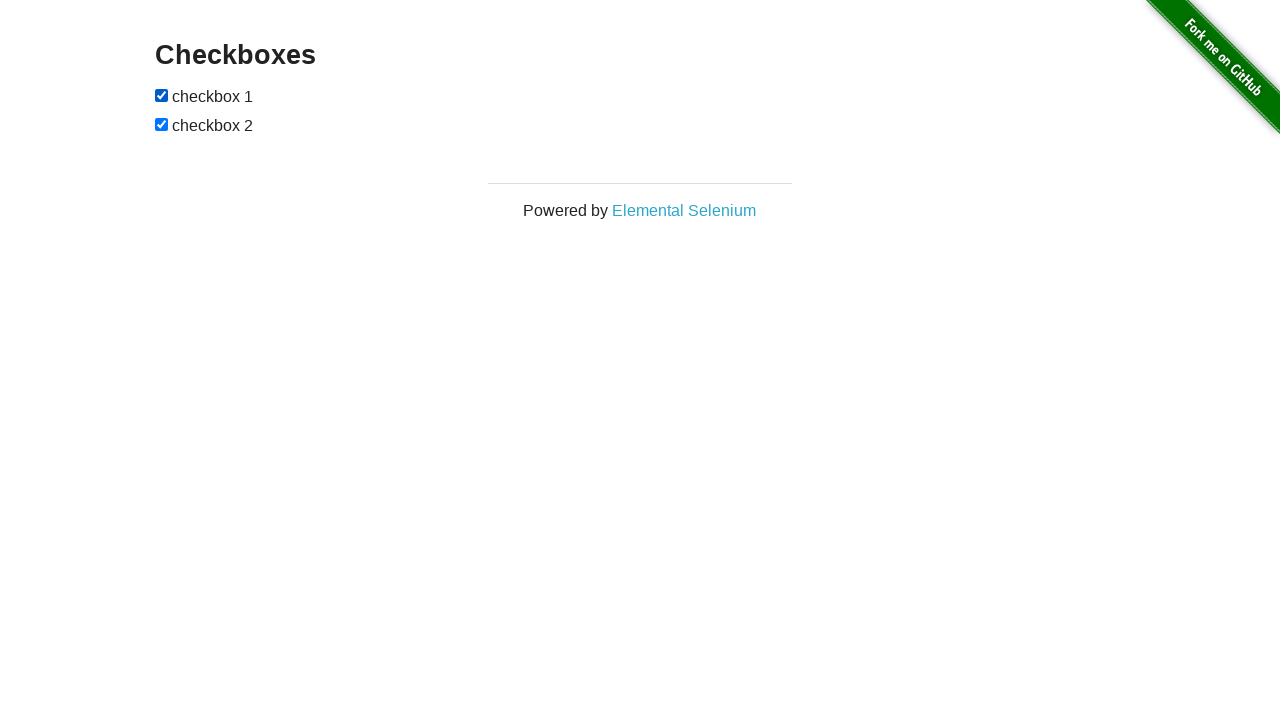

Verified first checkbox is now checked
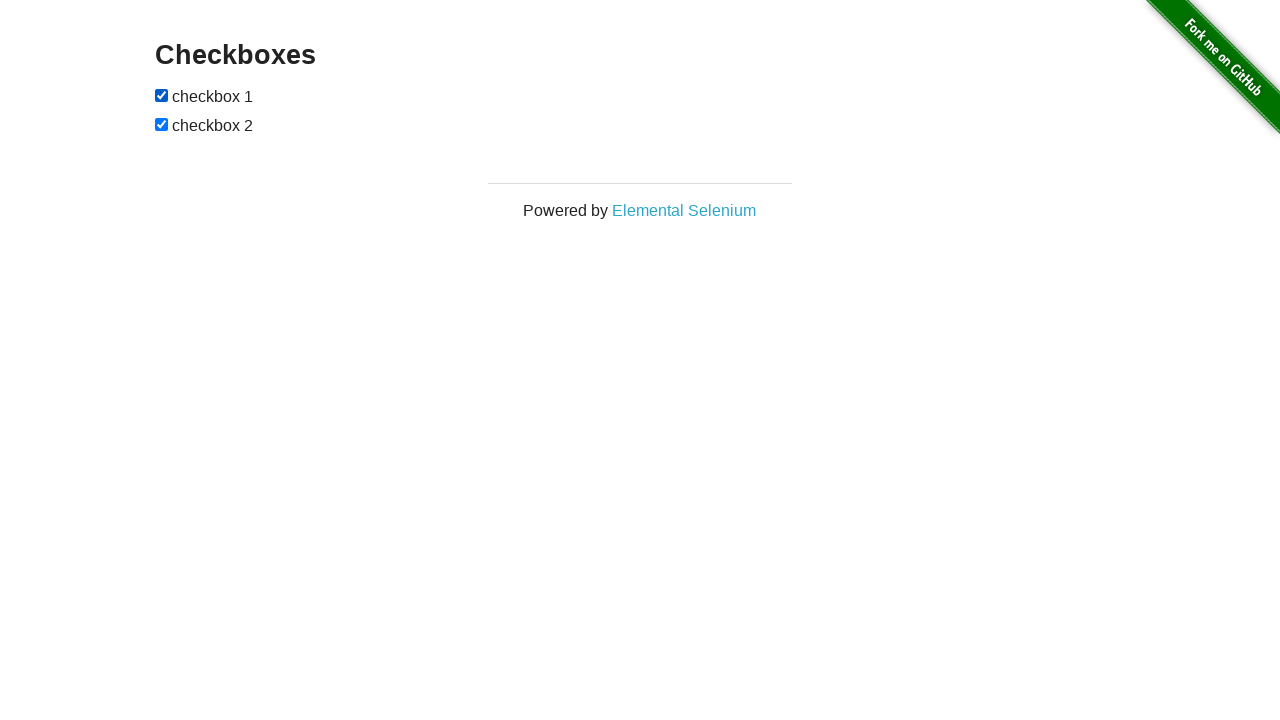

Clicked second checkbox to toggle it at (162, 124) on input[type='checkbox'] >> nth=1
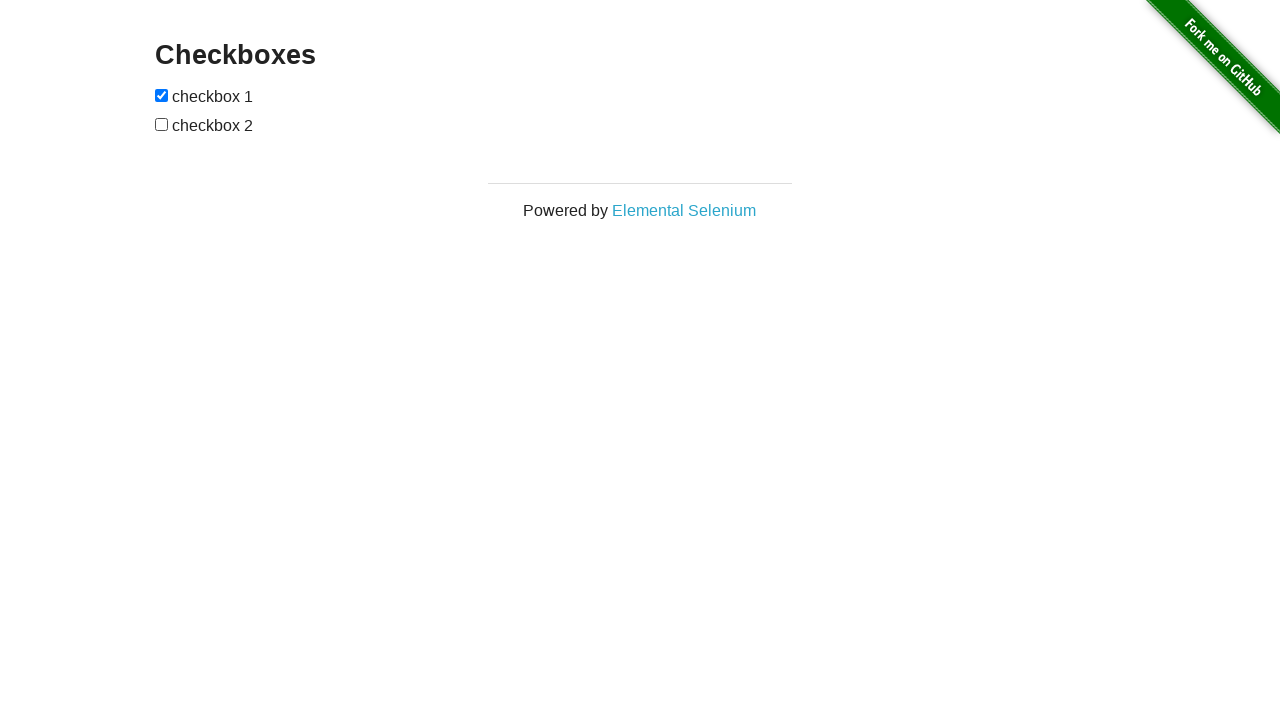

Verified second checkbox is now unchecked
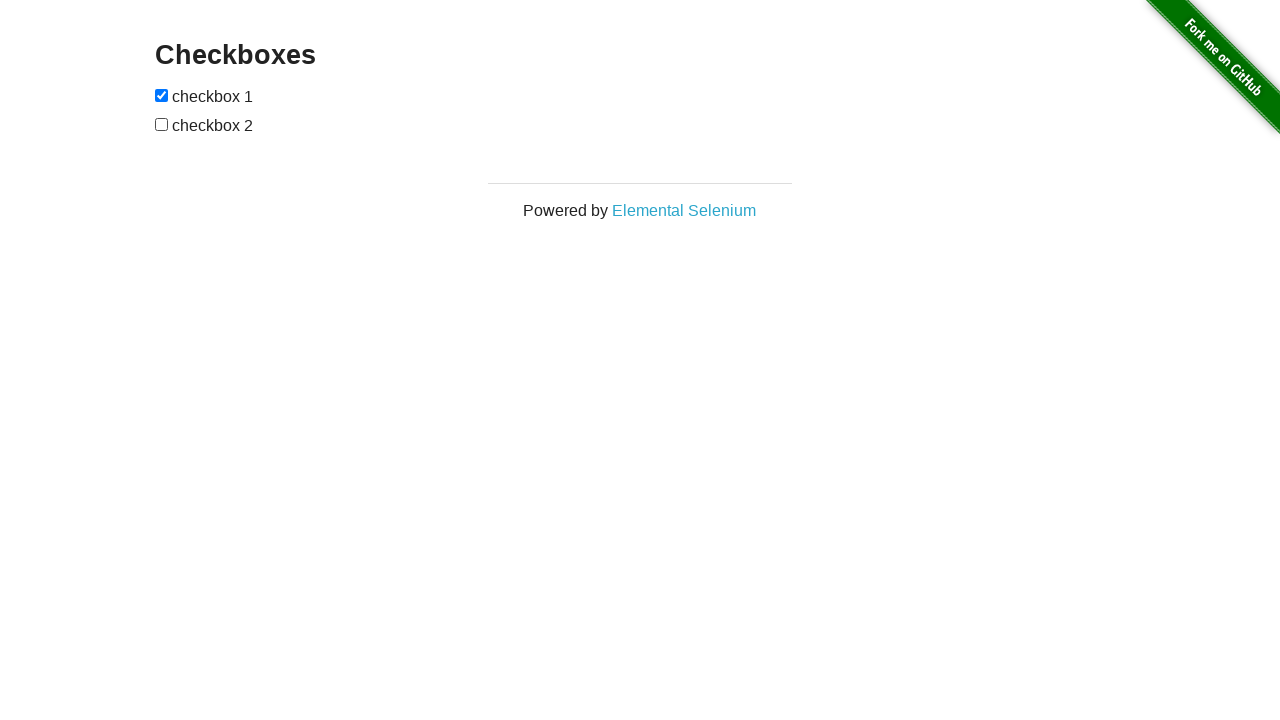

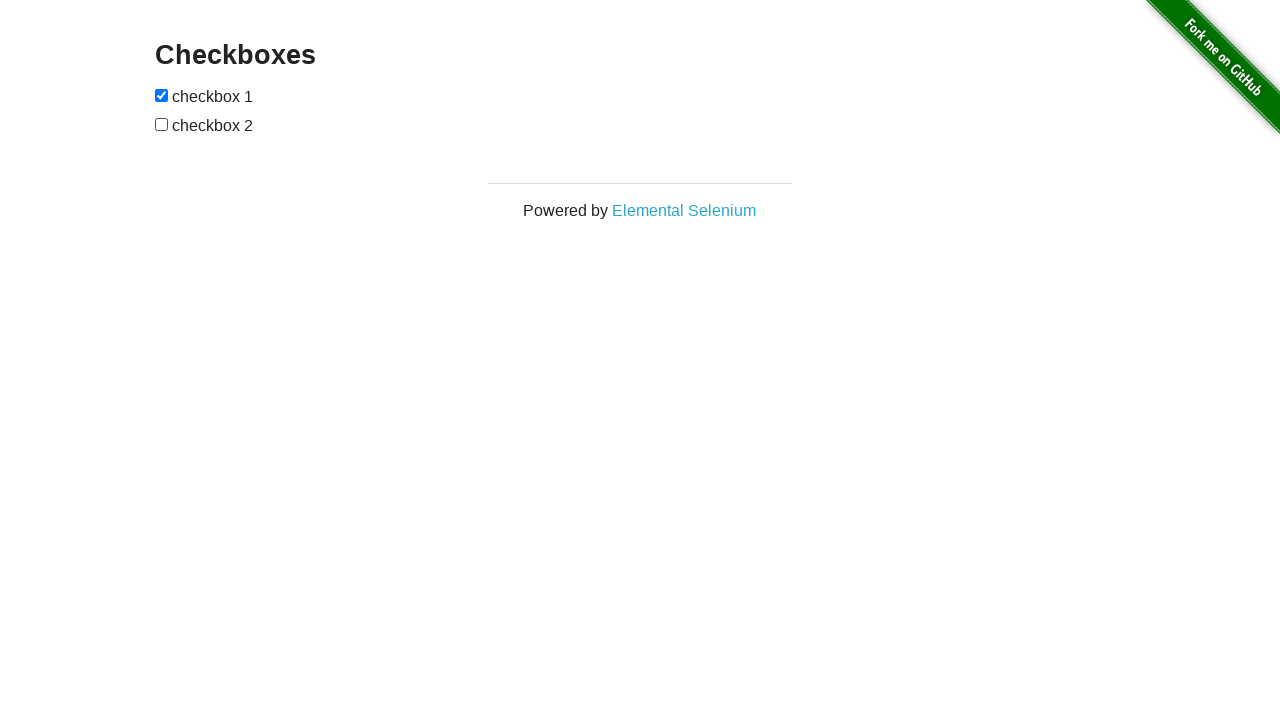